Tests JavaScript prompt alert handling by scrolling to the prompt button, clicking it to trigger an alert, entering text into the prompt, and accepting it.

Starting URL: https://demoqa.com/alerts

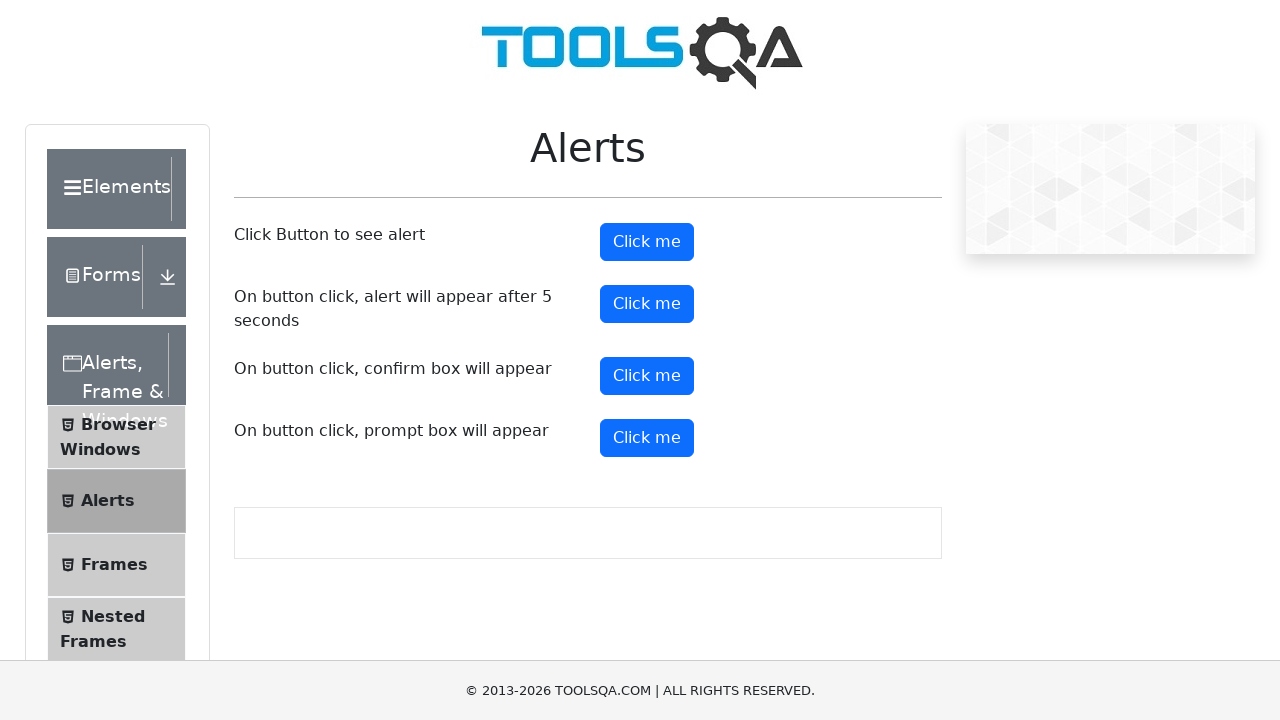

Scrolled to prompt button
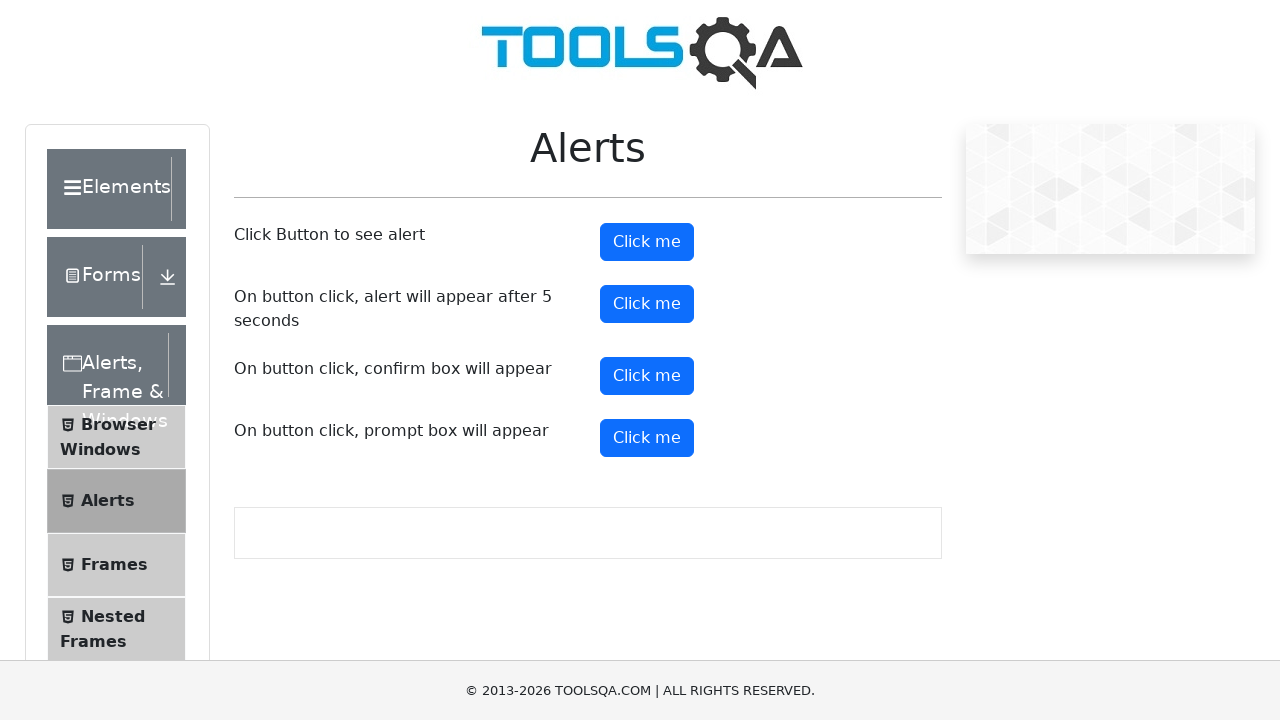

Clicked prompt button to trigger alert at (647, 438) on #promtButton
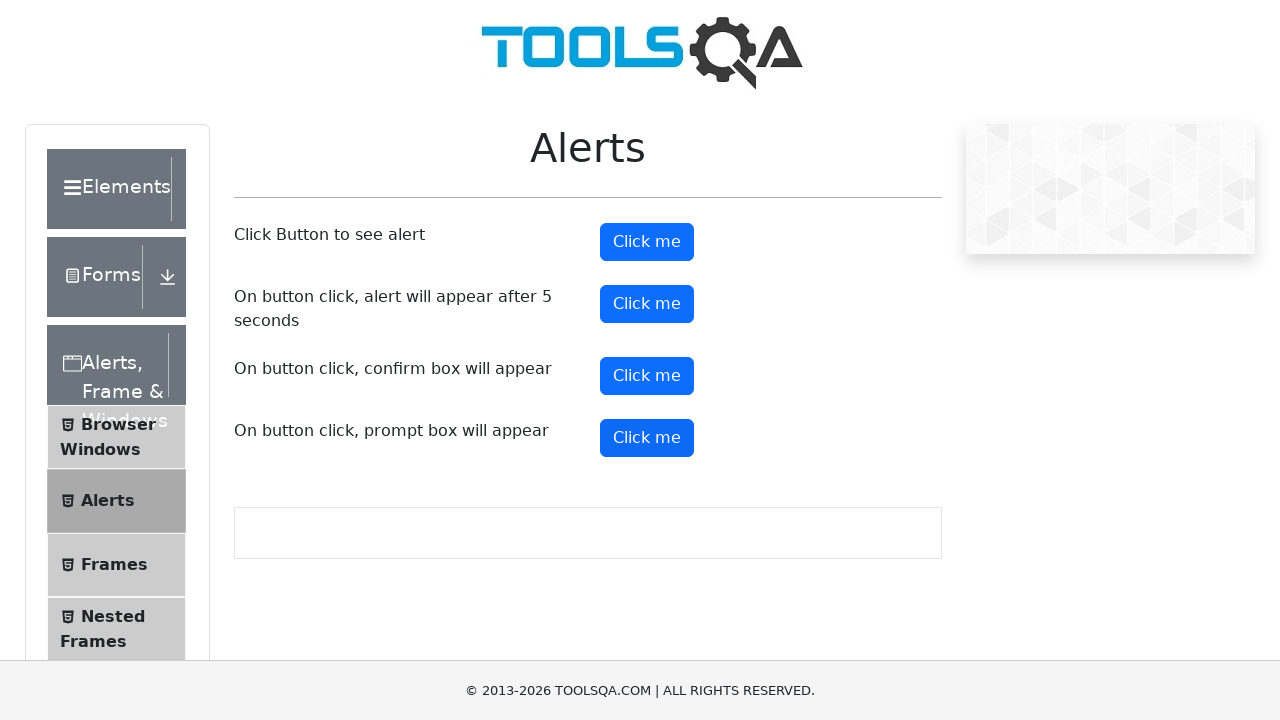

Removed previous dialog handler
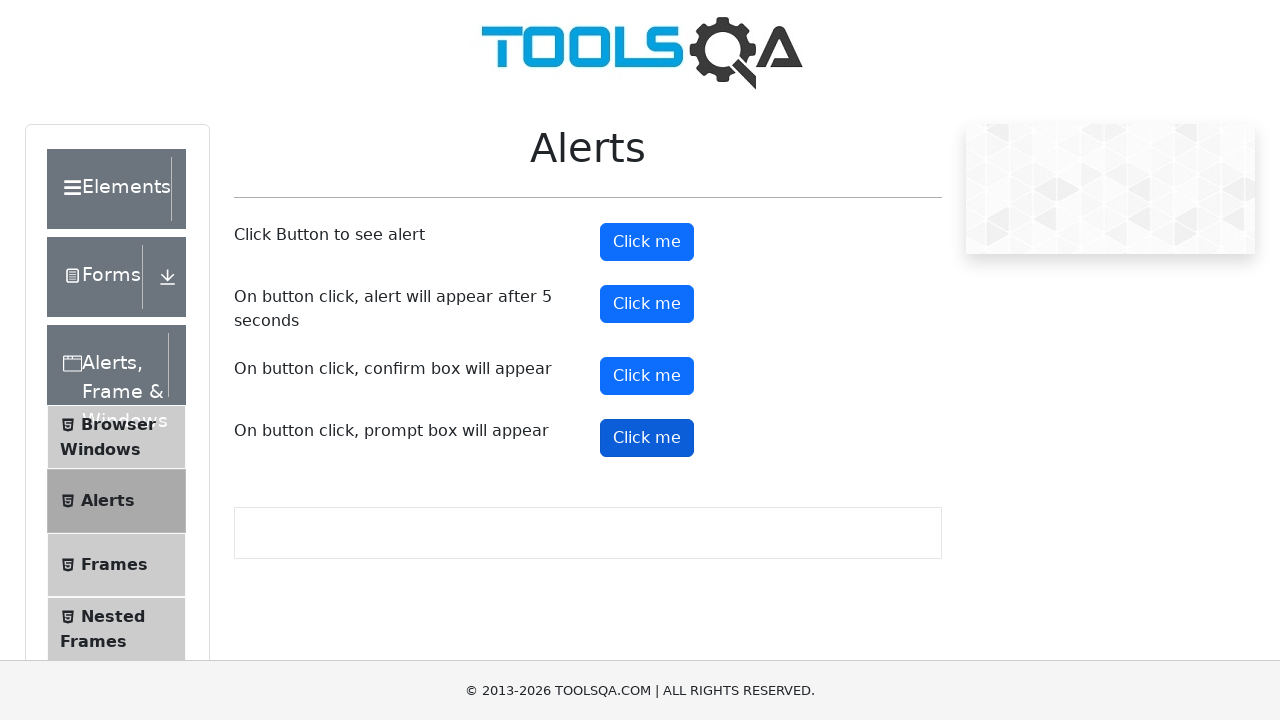

Set up dialog handler to accept with text 'LOL HAHA'
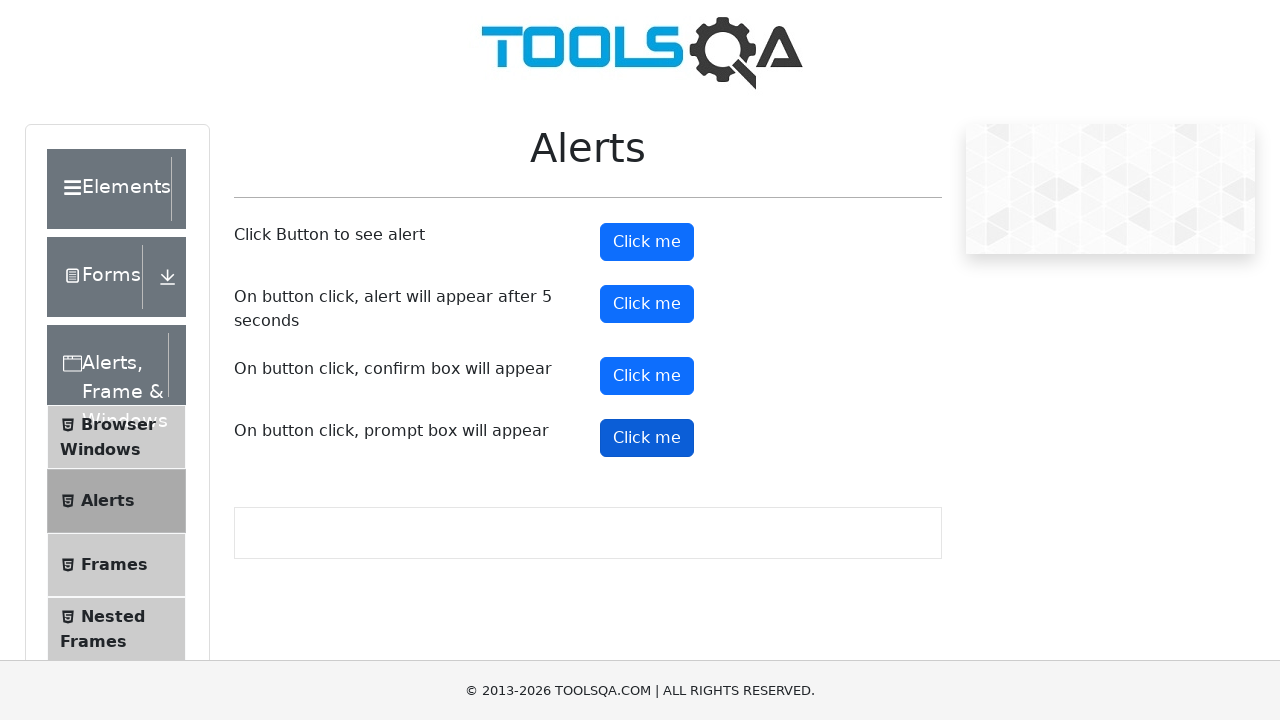

Clicked prompt button and accepted dialog with text 'LOL HAHA' at (647, 438) on #promtButton
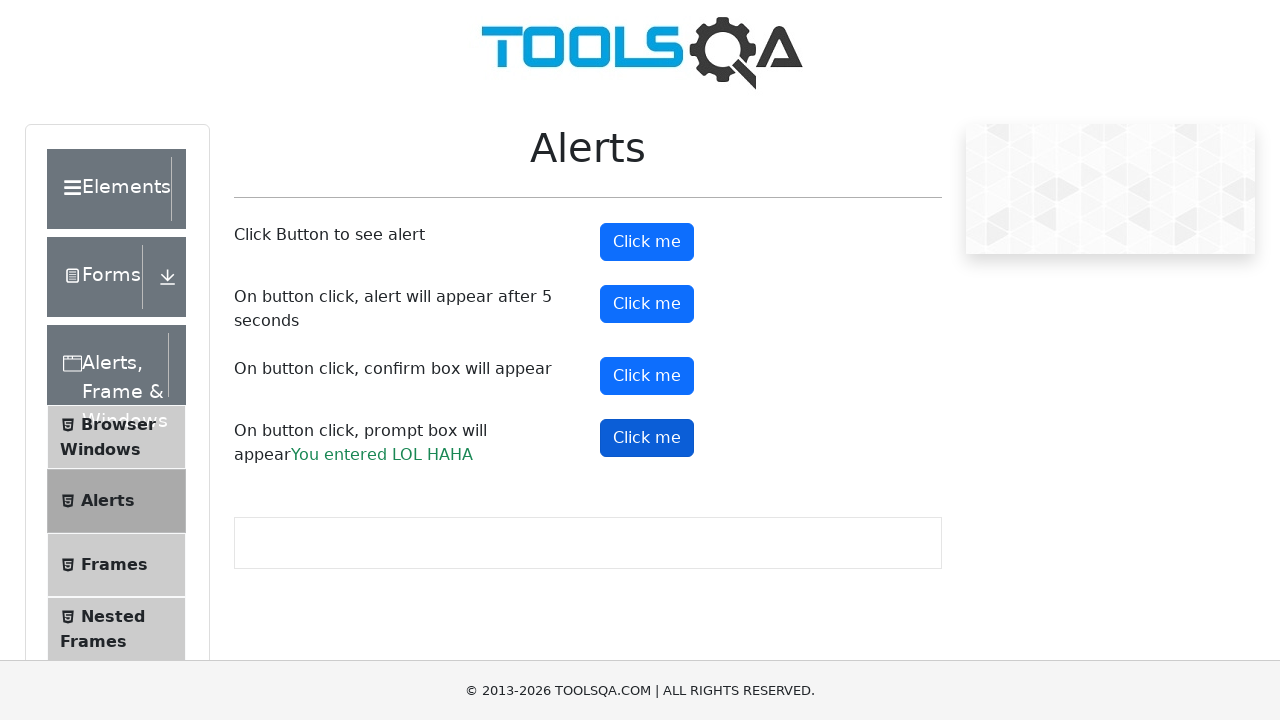

Prompt result text appeared on page
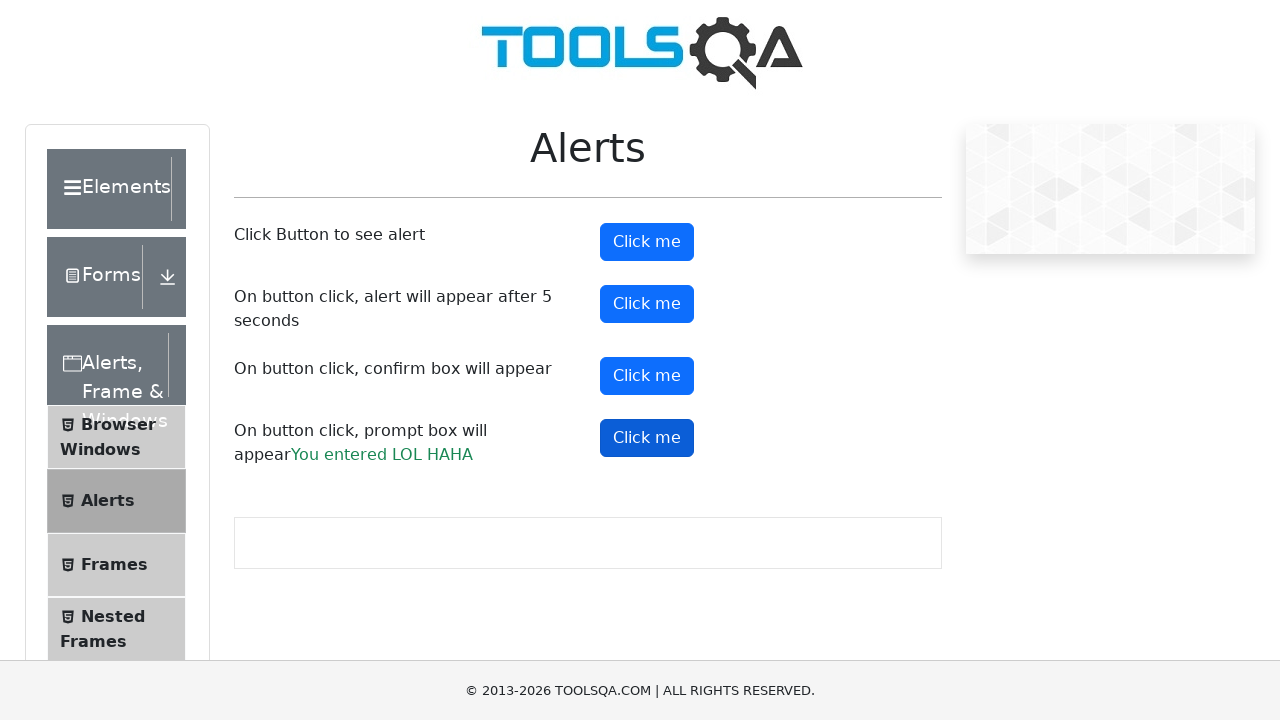

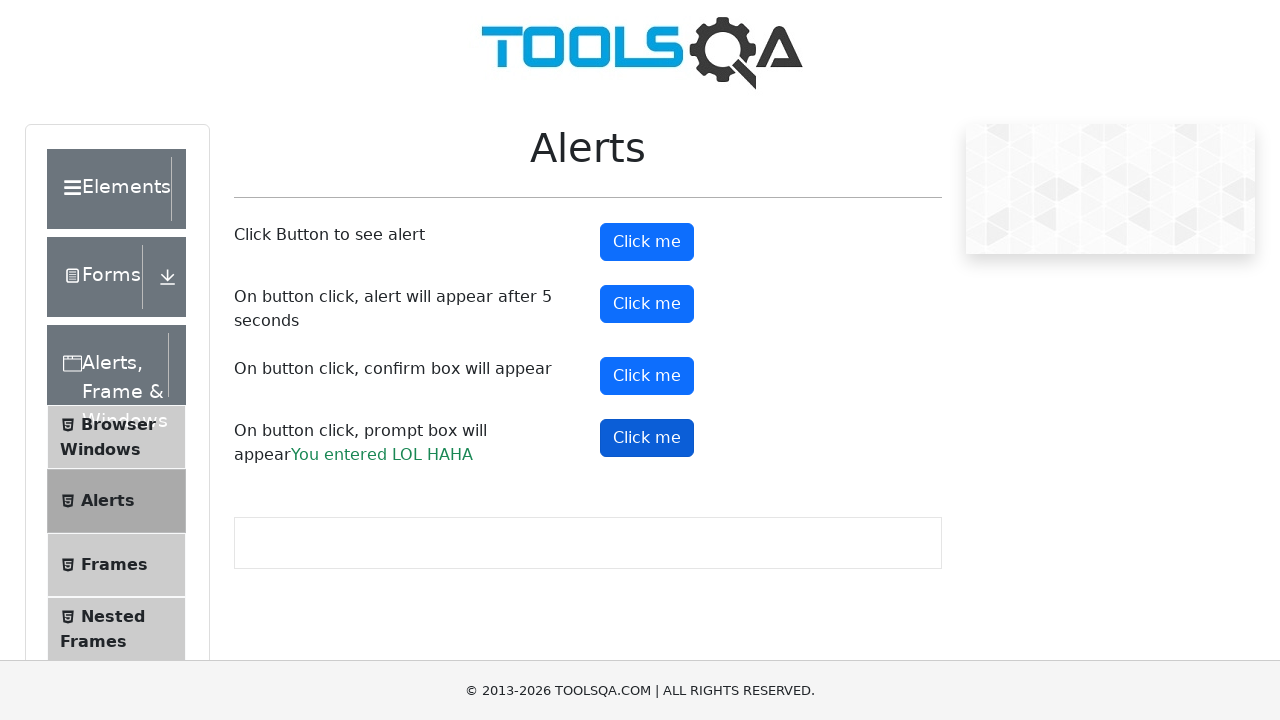